Tests jQuery UI datepicker functionality by navigating through months/years and selecting a specific date

Starting URL: https://jqueryui.com/datepicker/

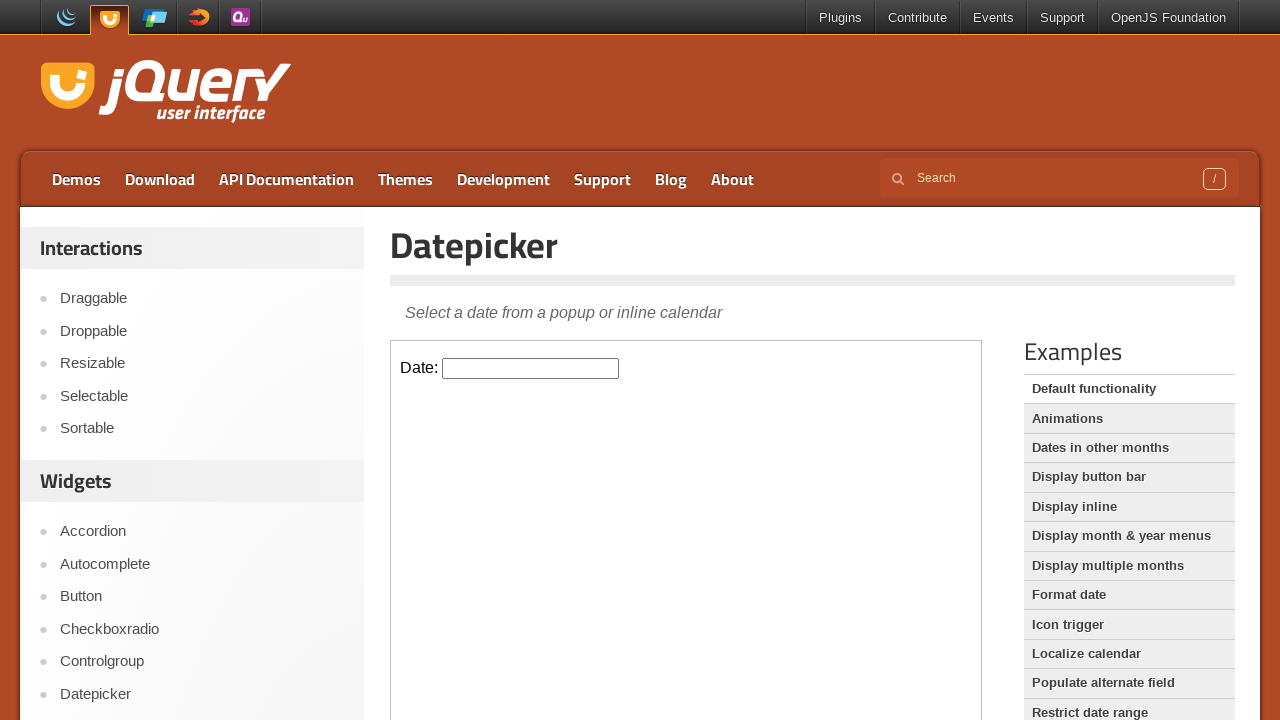

Located the iframe containing the datepicker
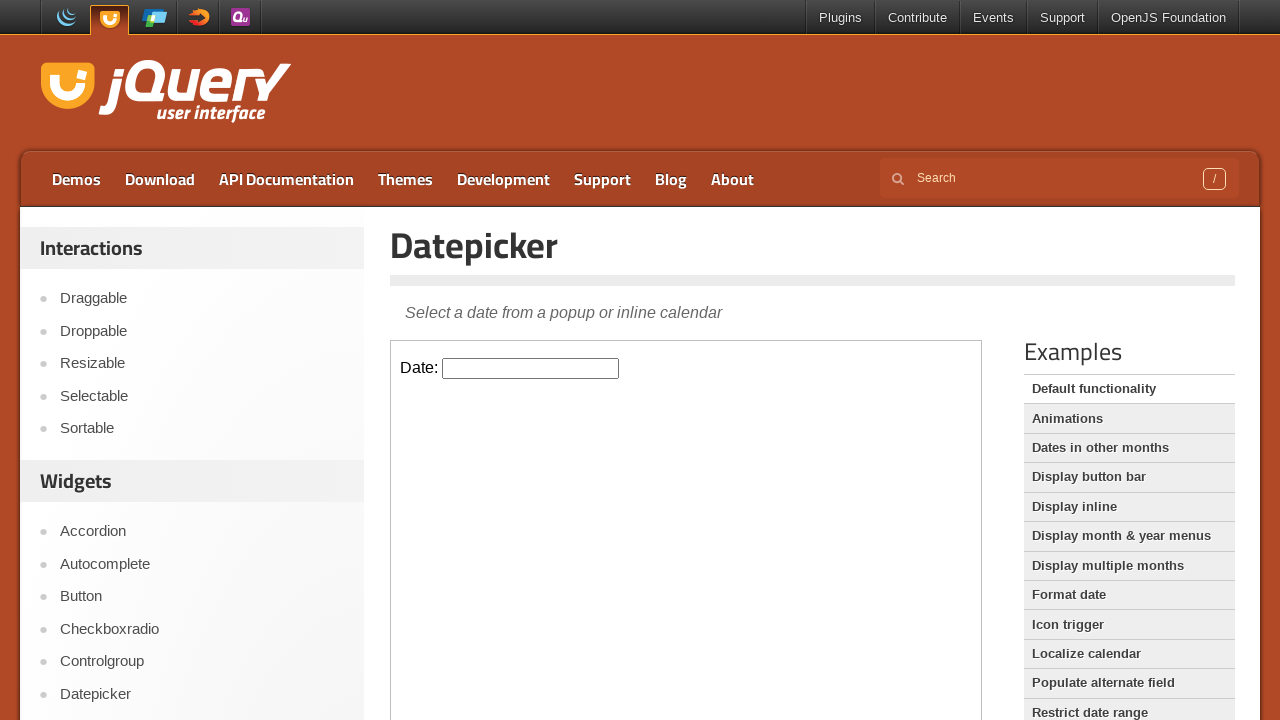

Located the datepicker input element
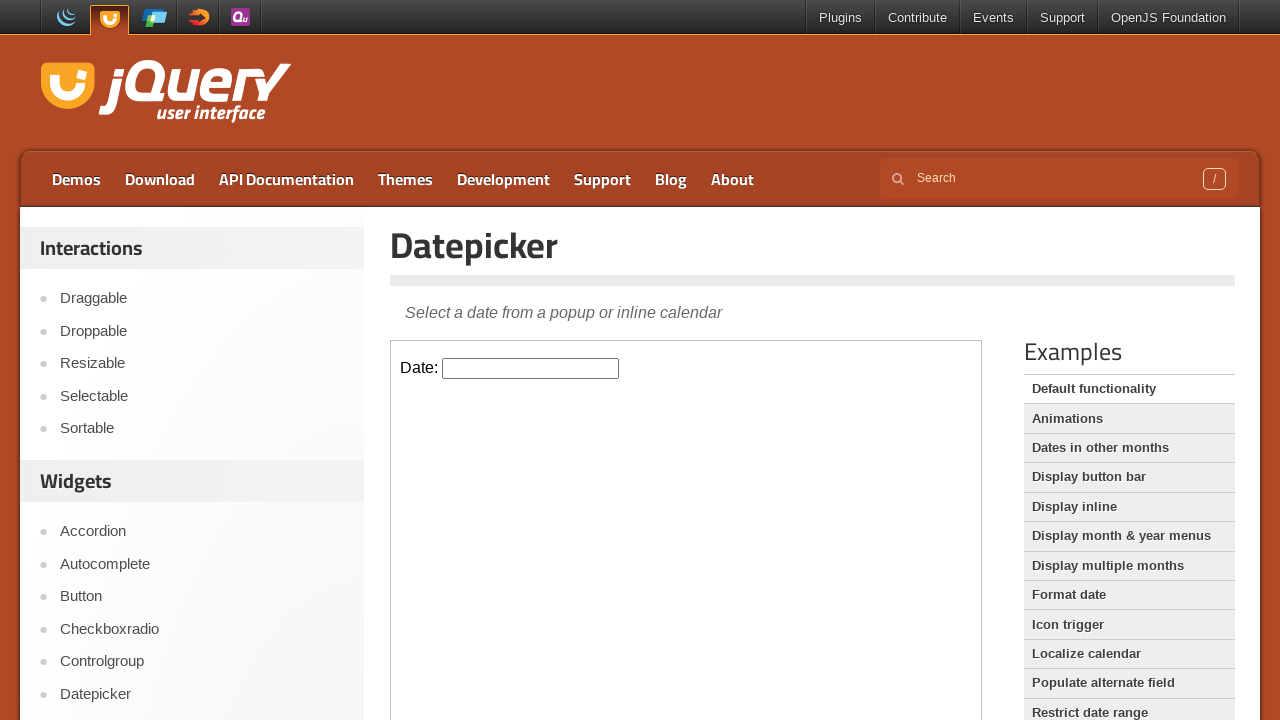

Clicked on datepicker input to open calendar at (531, 368) on iframe >> nth=0 >> internal:control=enter-frame >> #datepicker
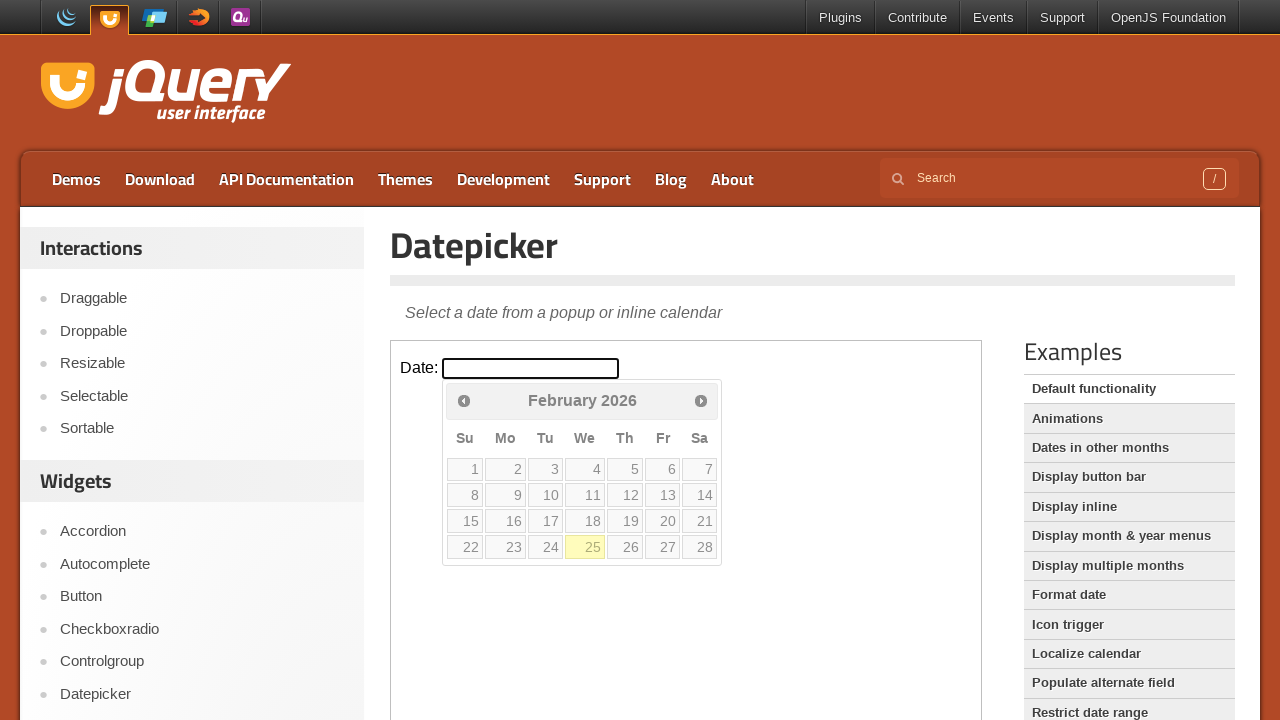

Checked current month: February, current year: 2026
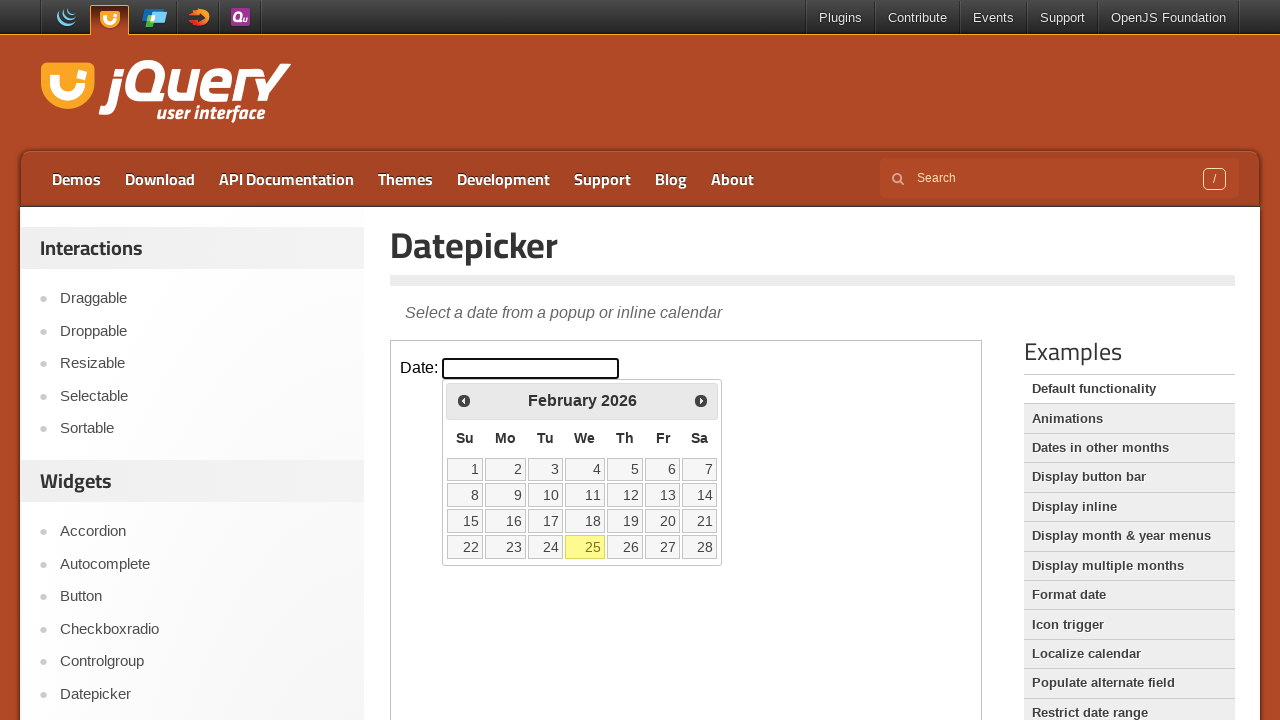

Clicked next button to navigate forward in calendar at (701, 400) on iframe >> nth=0 >> internal:control=enter-frame >> xpath=//span[@class='ui-icon 
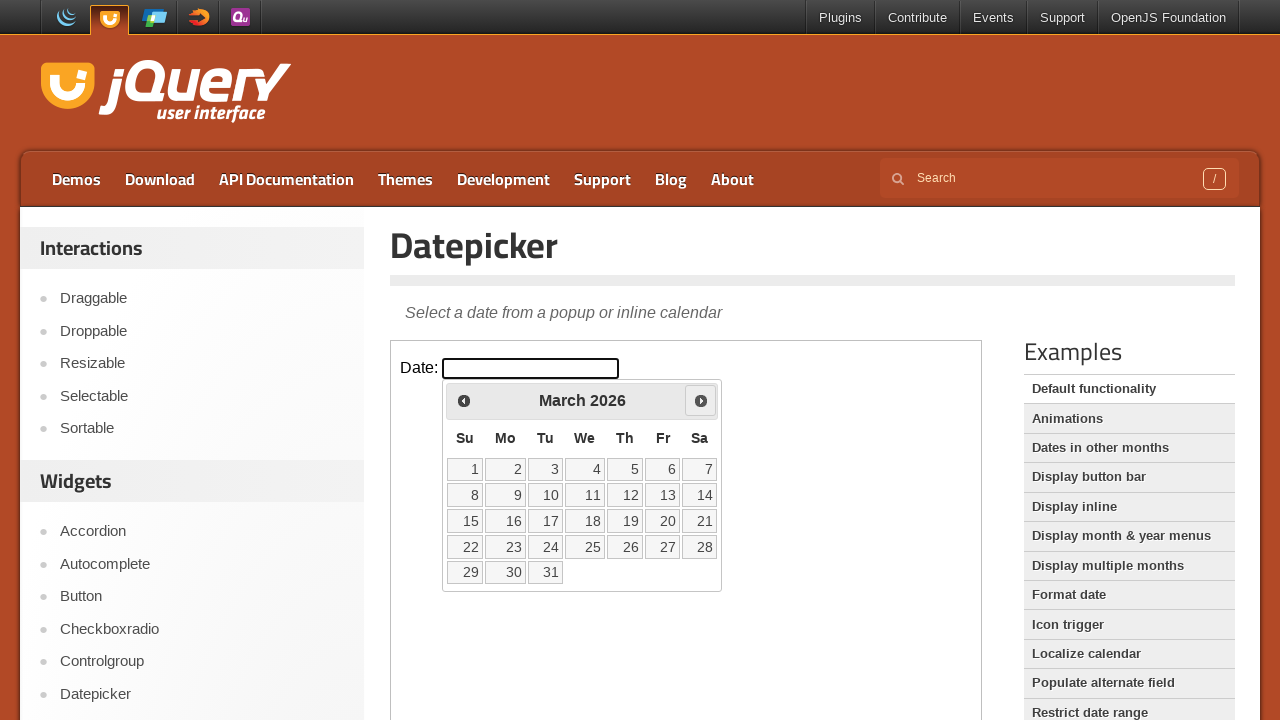

Checked current month: March, current year: 2026
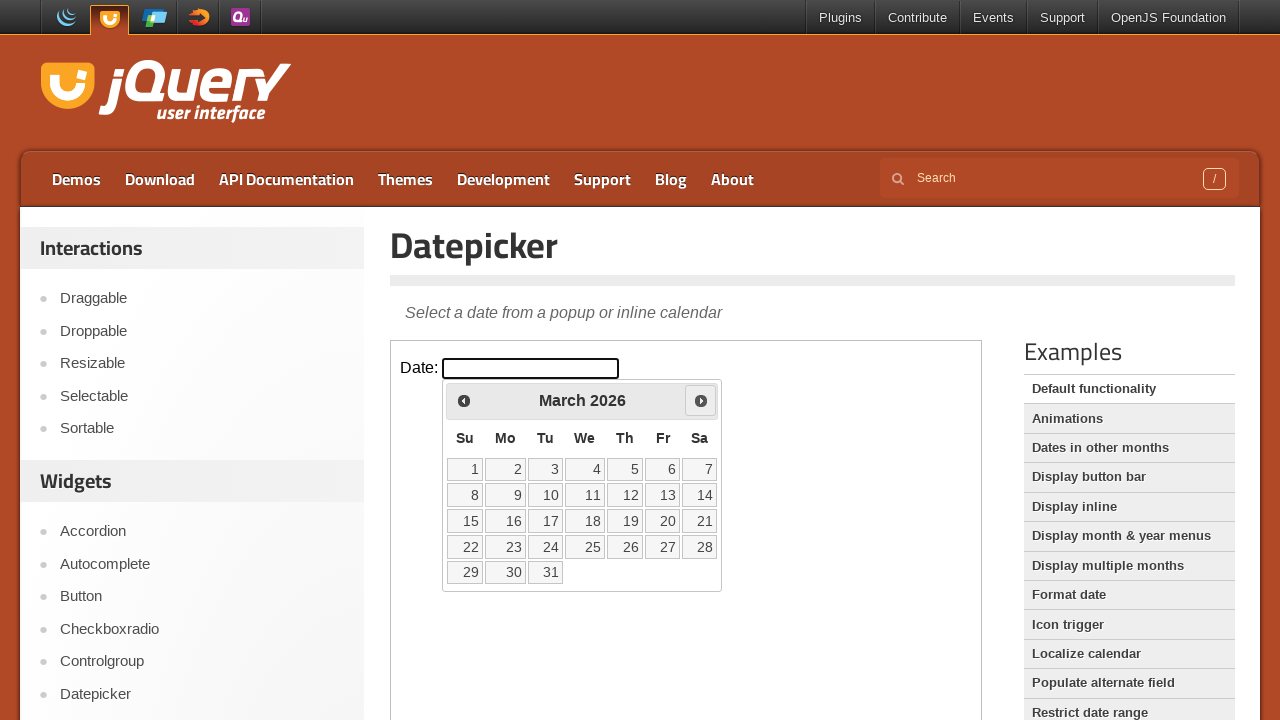

Clicked next button to navigate forward in calendar at (701, 400) on iframe >> nth=0 >> internal:control=enter-frame >> xpath=//span[@class='ui-icon 
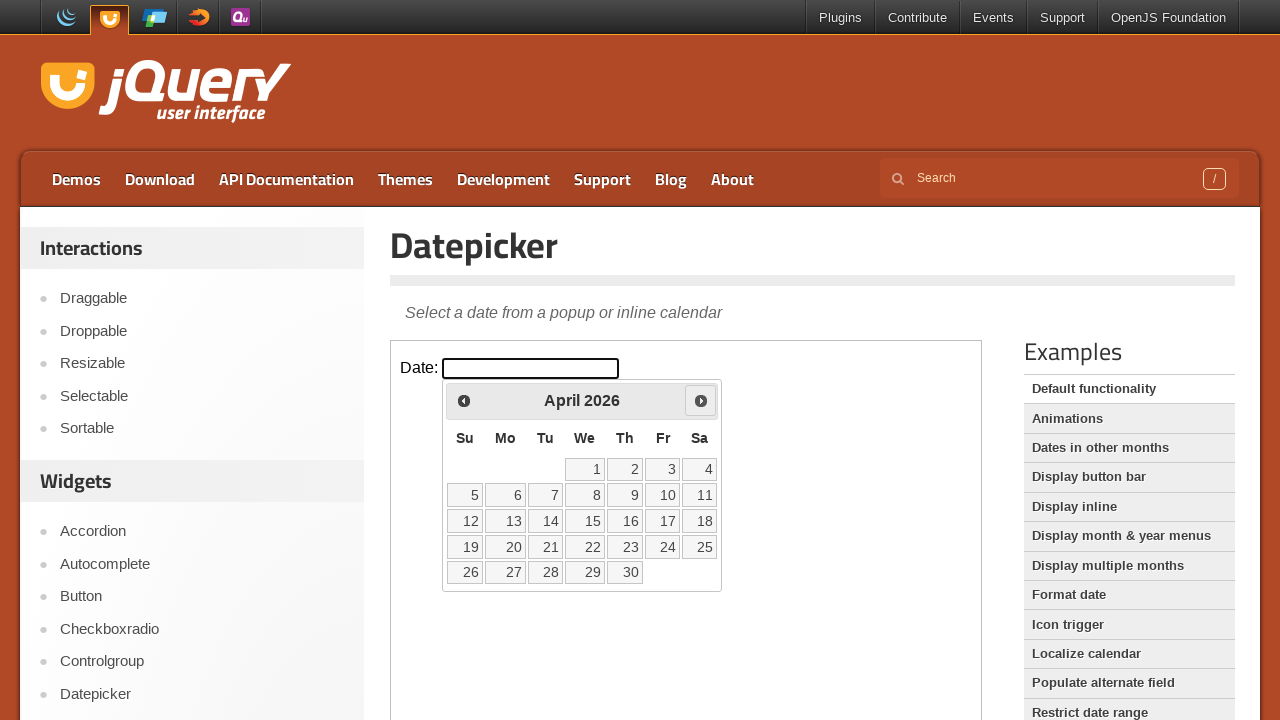

Checked current month: April, current year: 2026
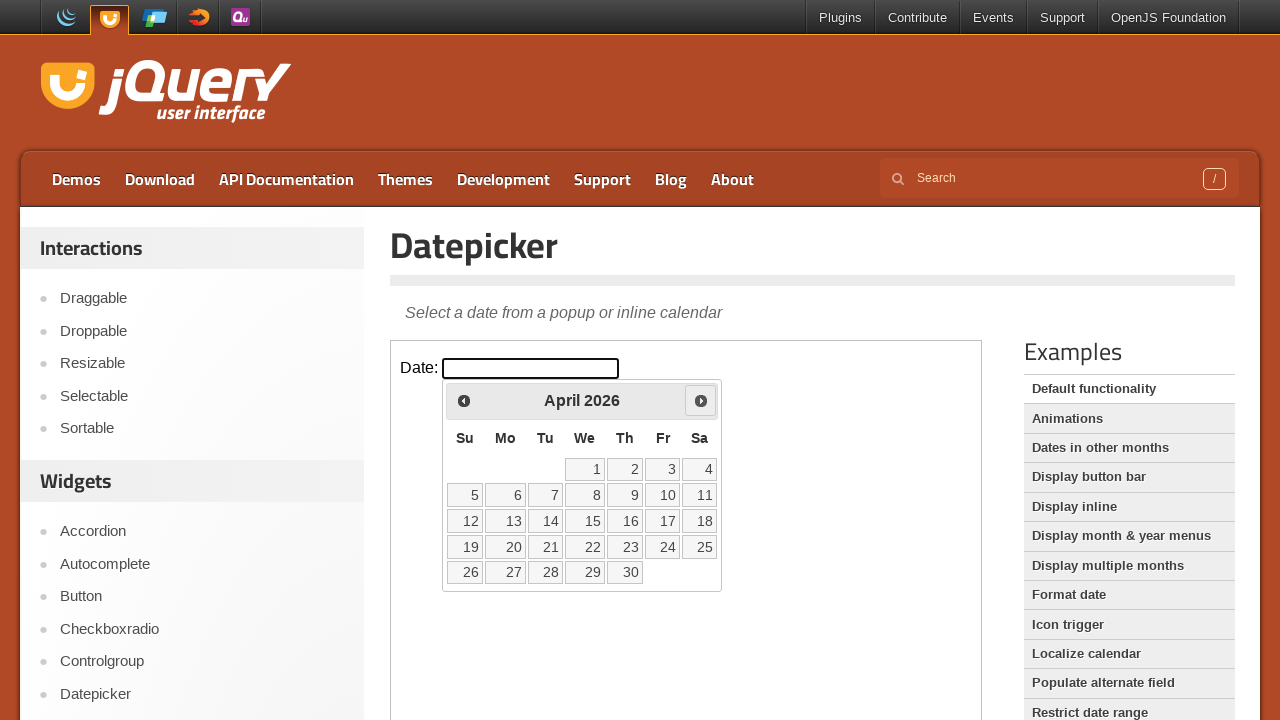

Clicked next button to navigate forward in calendar at (701, 400) on iframe >> nth=0 >> internal:control=enter-frame >> xpath=//span[@class='ui-icon 
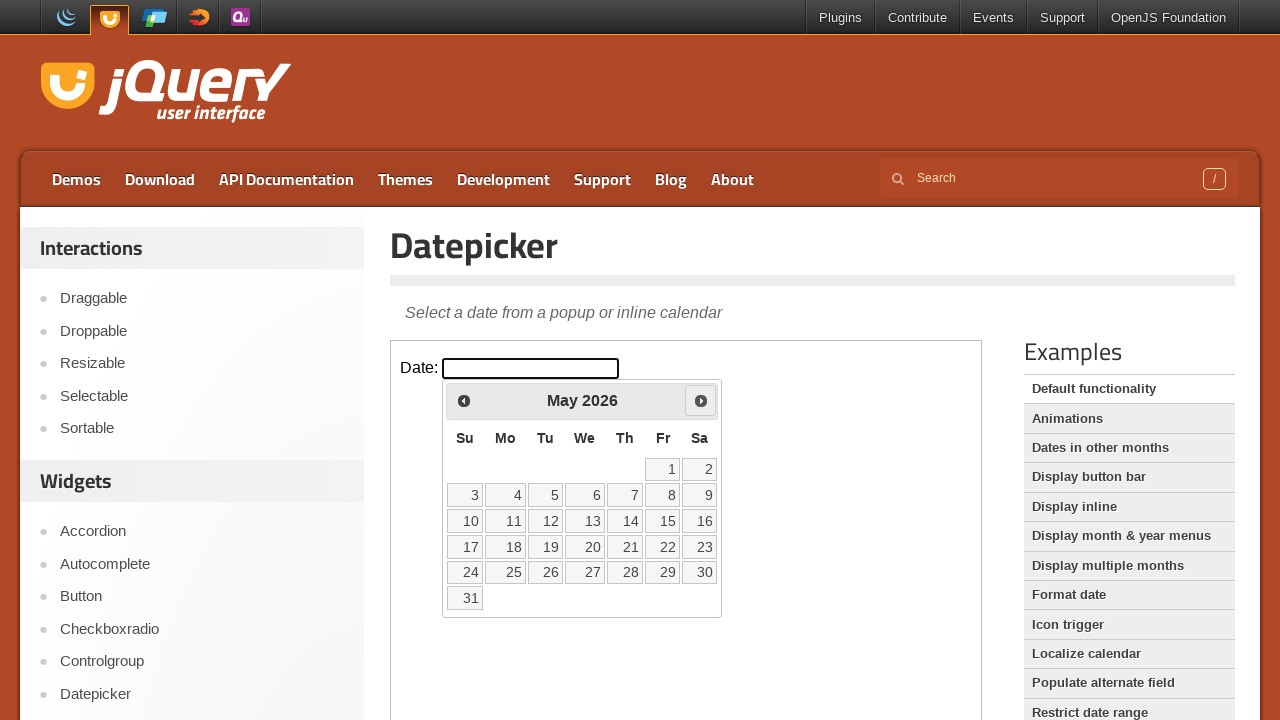

Checked current month: May, current year: 2026
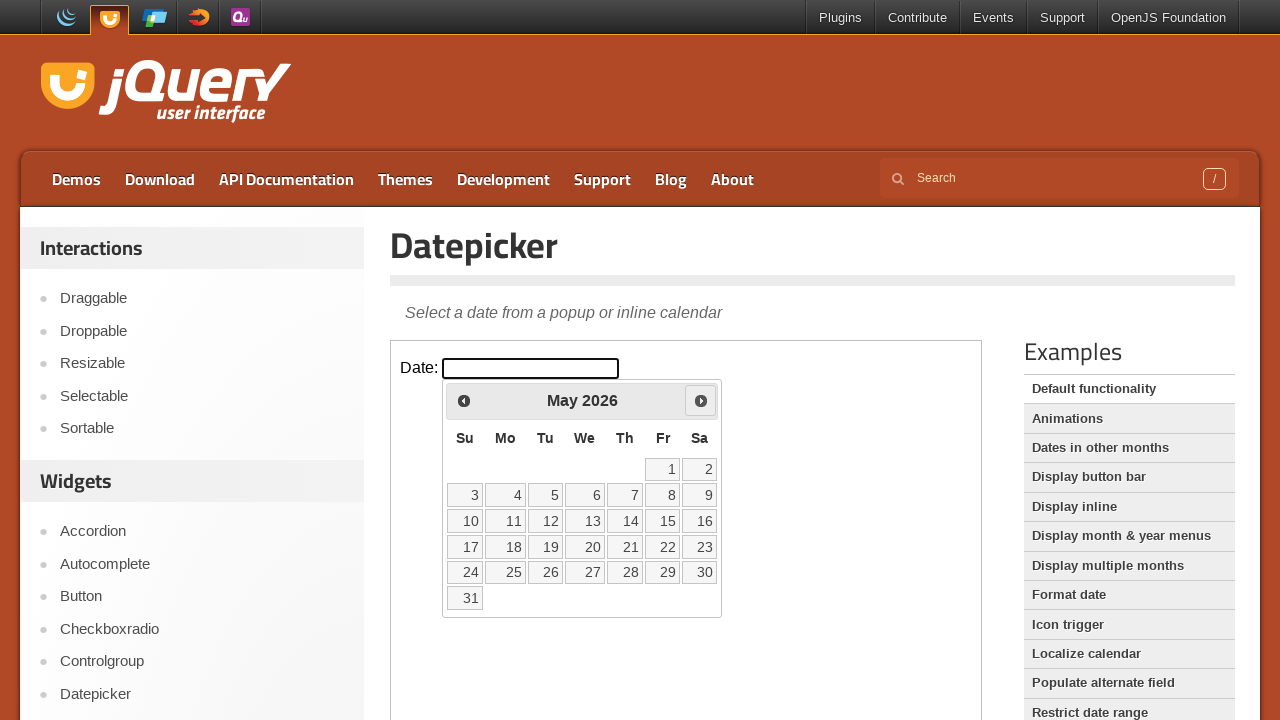

Clicked next button to navigate forward in calendar at (701, 400) on iframe >> nth=0 >> internal:control=enter-frame >> xpath=//span[@class='ui-icon 
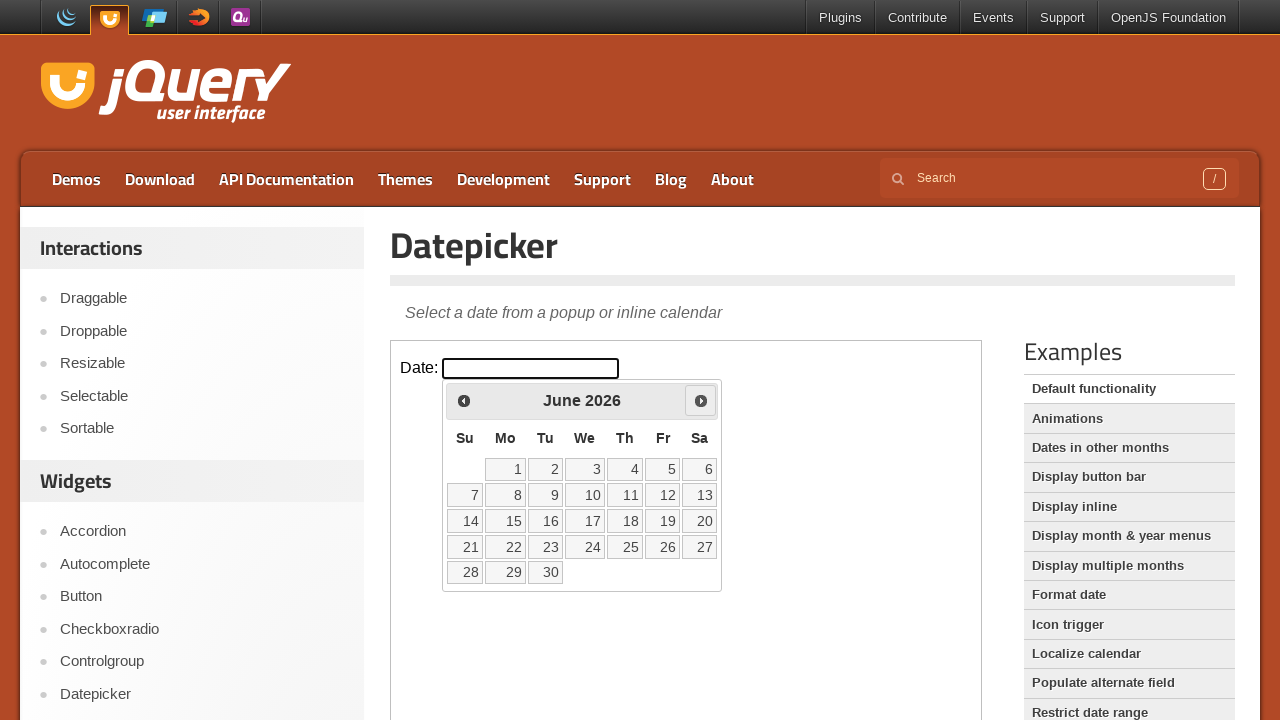

Checked current month: June, current year: 2026
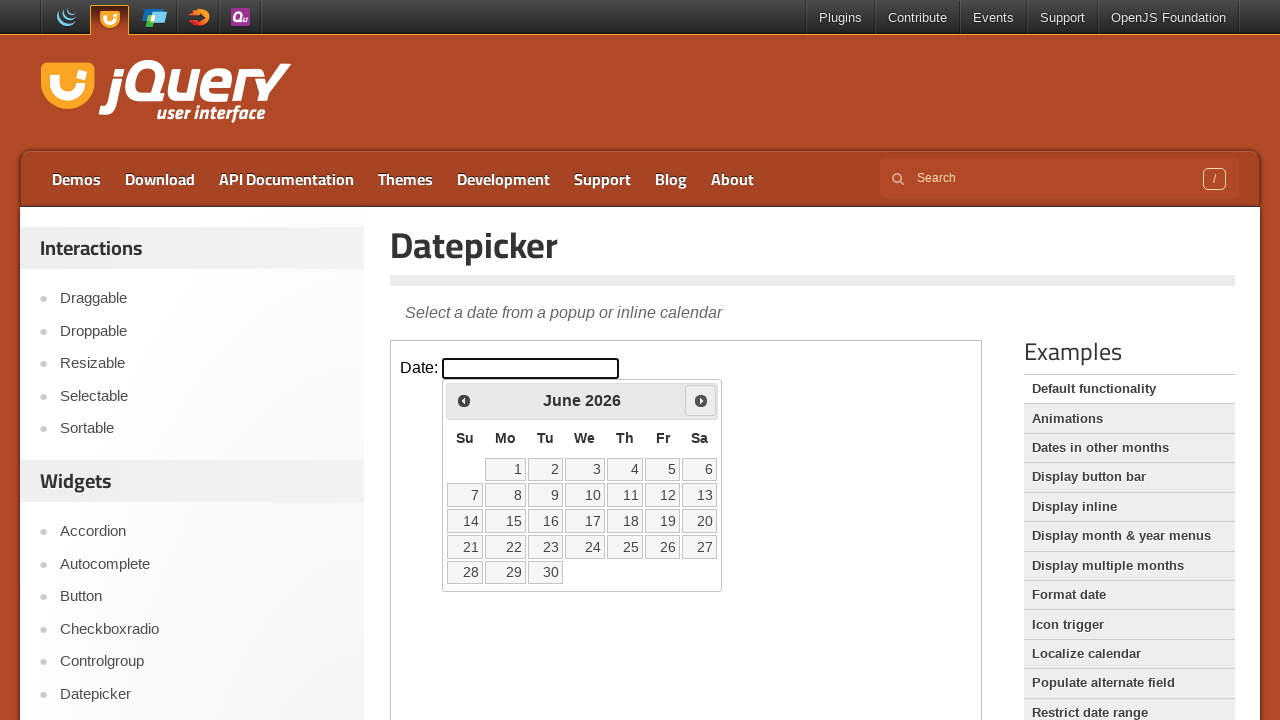

Clicked next button to navigate forward in calendar at (701, 400) on iframe >> nth=0 >> internal:control=enter-frame >> xpath=//span[@class='ui-icon 
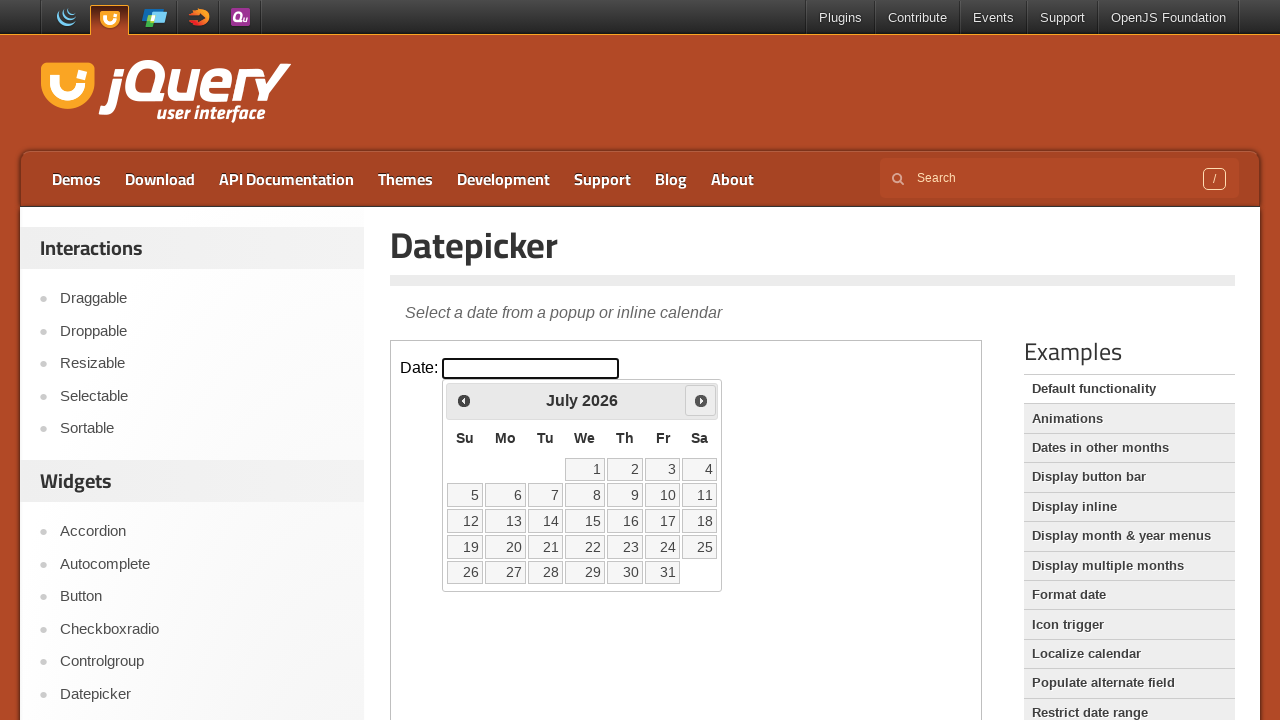

Checked current month: July, current year: 2026
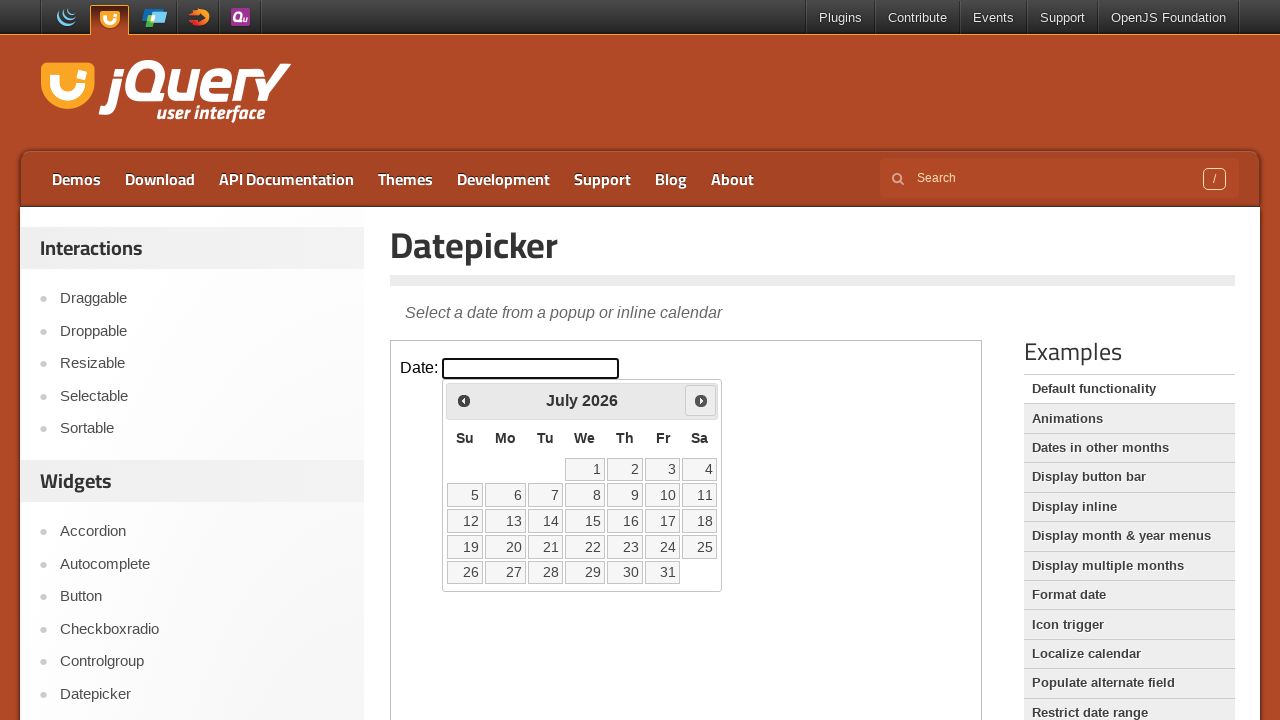

Clicked next button to navigate forward in calendar at (701, 400) on iframe >> nth=0 >> internal:control=enter-frame >> xpath=//span[@class='ui-icon 
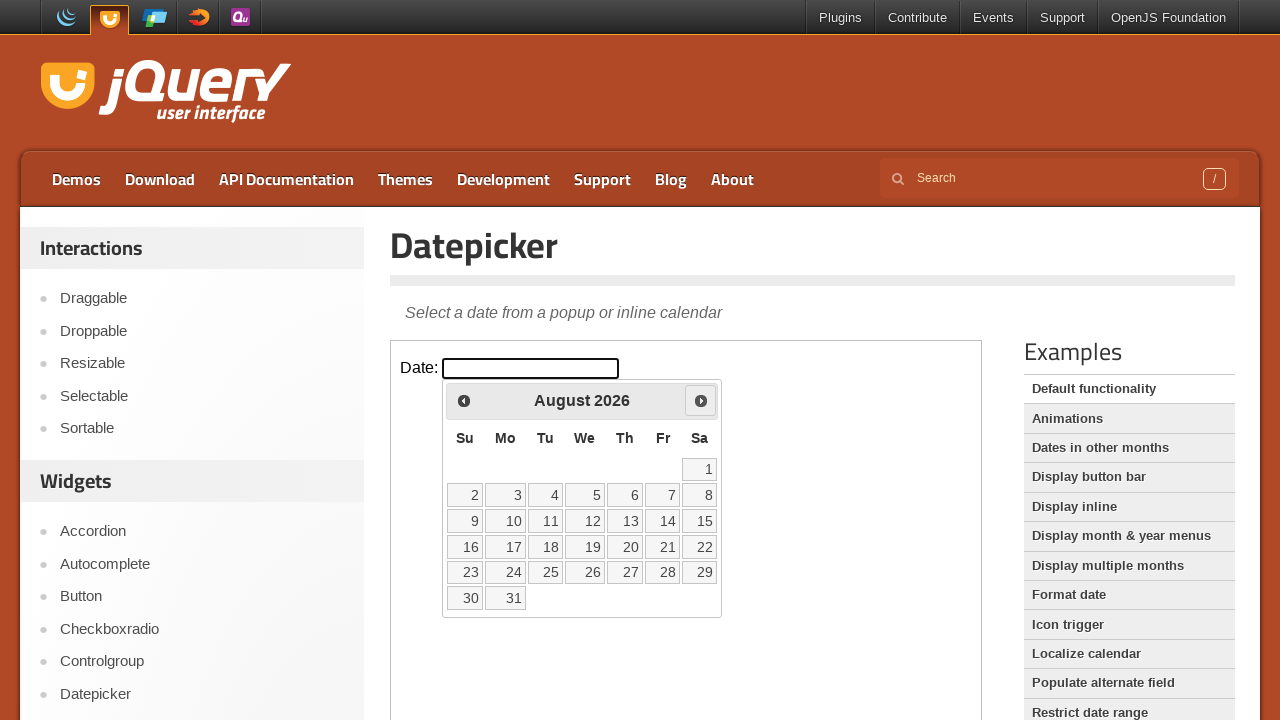

Checked current month: August, current year: 2026
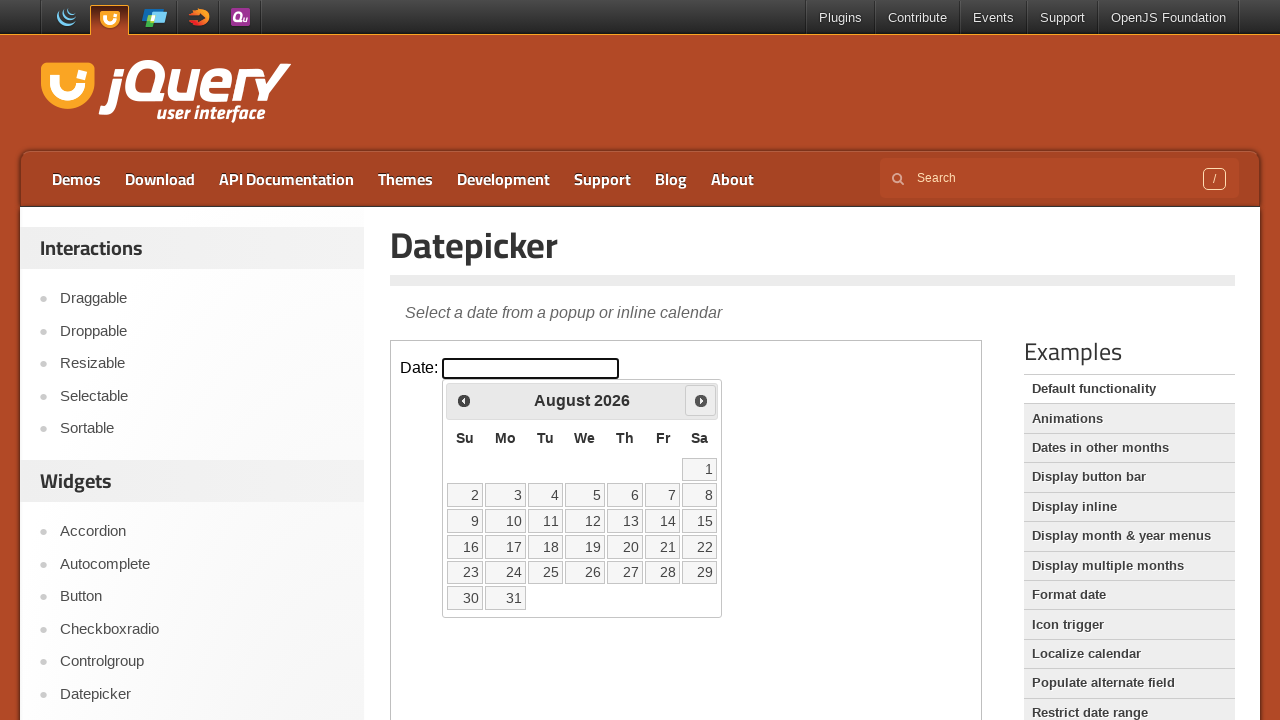

Located 31 date elements in the calendar
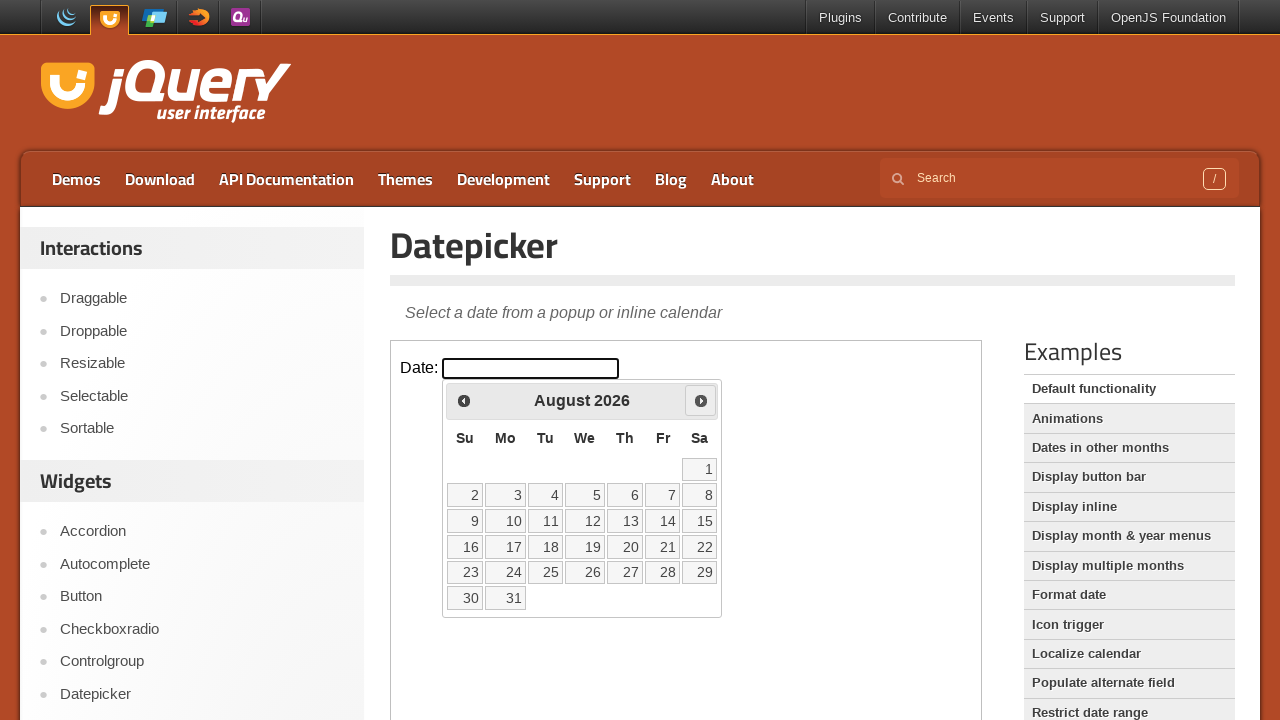

Clicked on date 10 in August 2026 at (506, 521) on iframe >> nth=0 >> internal:control=enter-frame >> xpath=//table[@class='ui-date
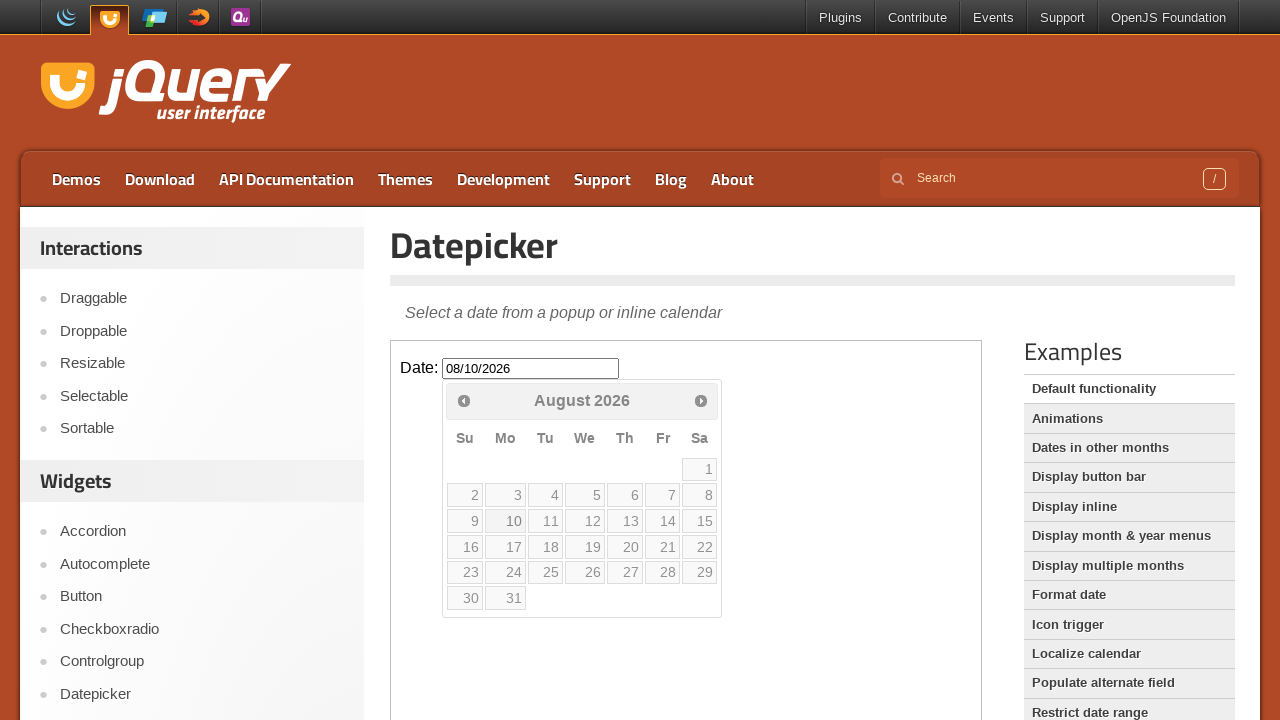

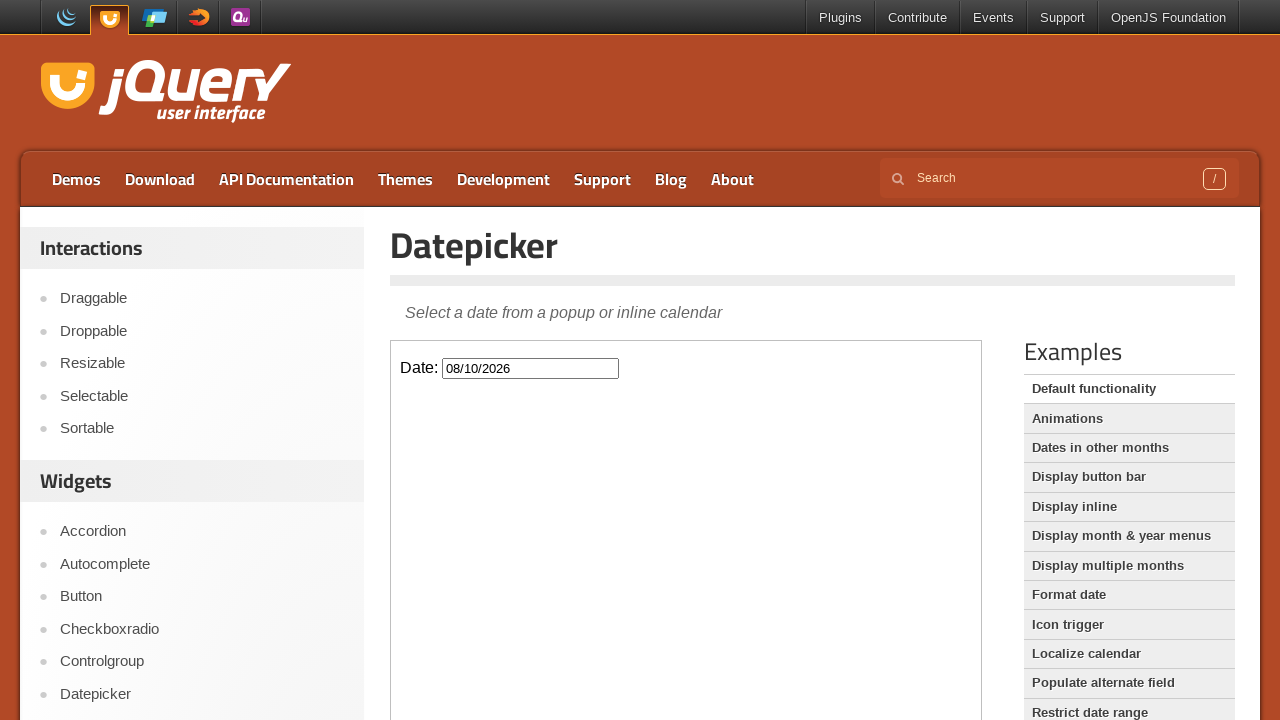